Tests that a todo item is removed when edited to an empty string

Starting URL: https://demo.playwright.dev/todomvc

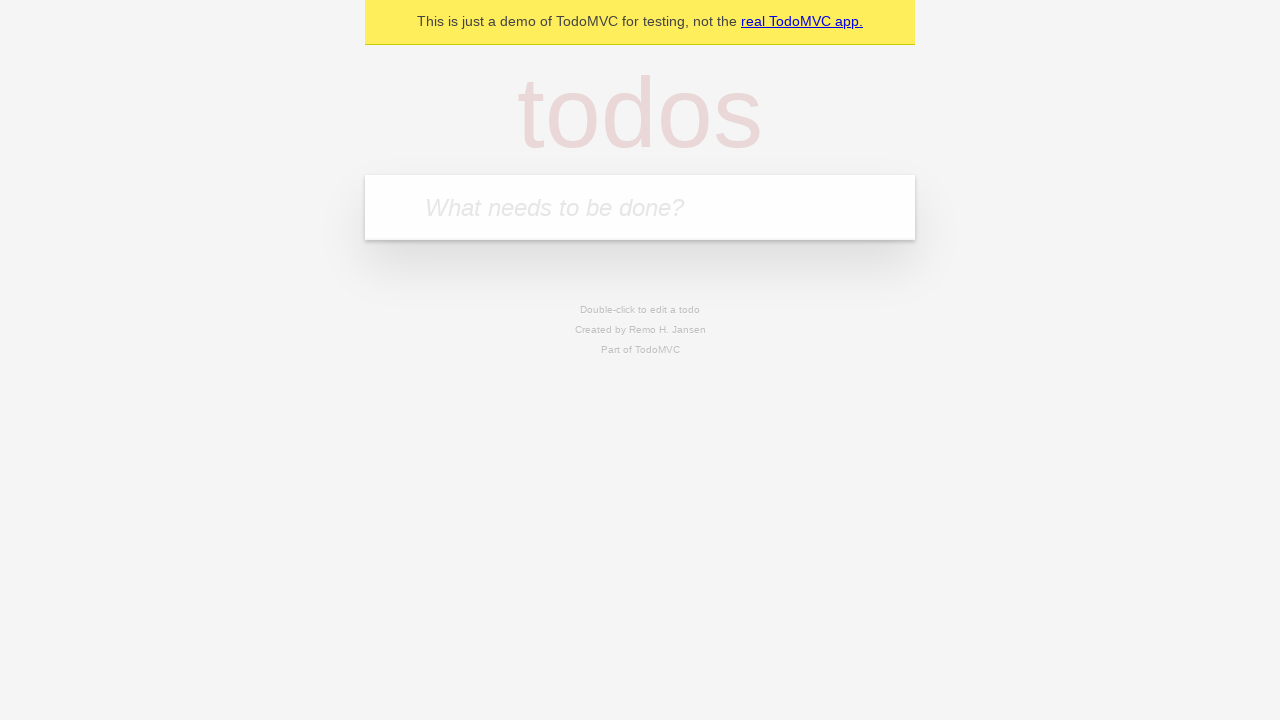

Filled new todo field with 'buy some cheese' on .new-todo
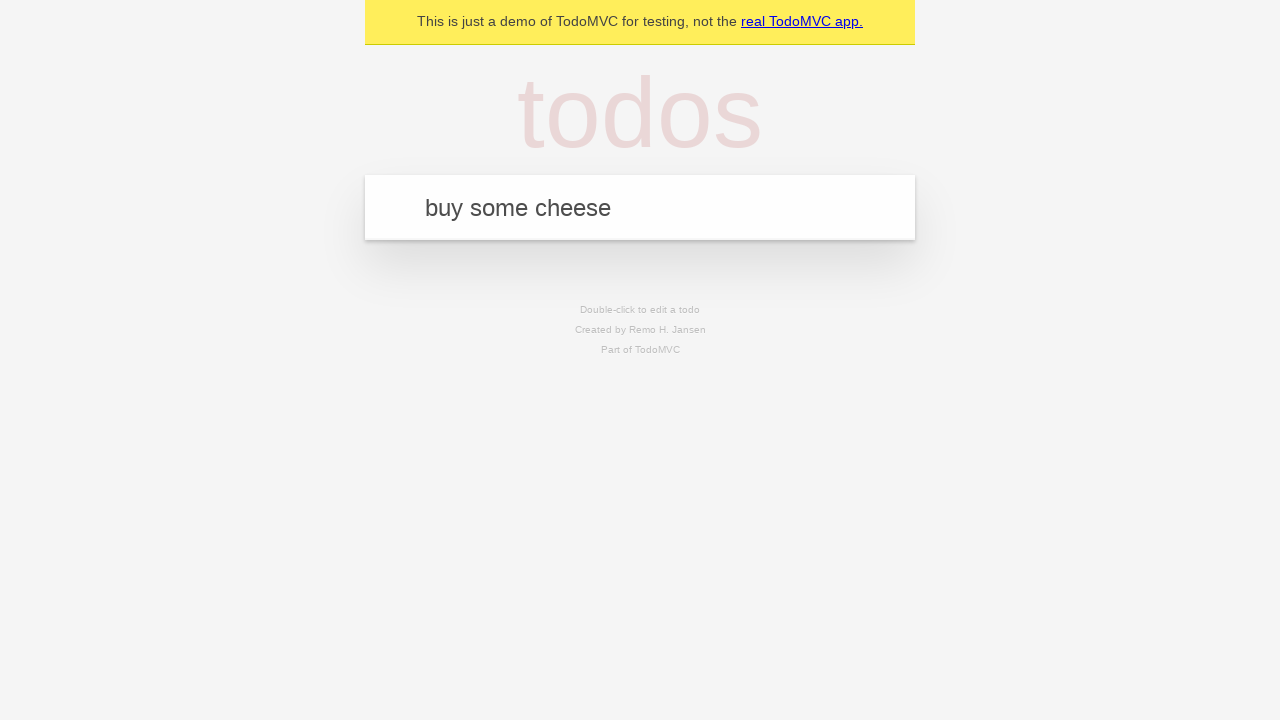

Pressed Enter to create first todo on .new-todo
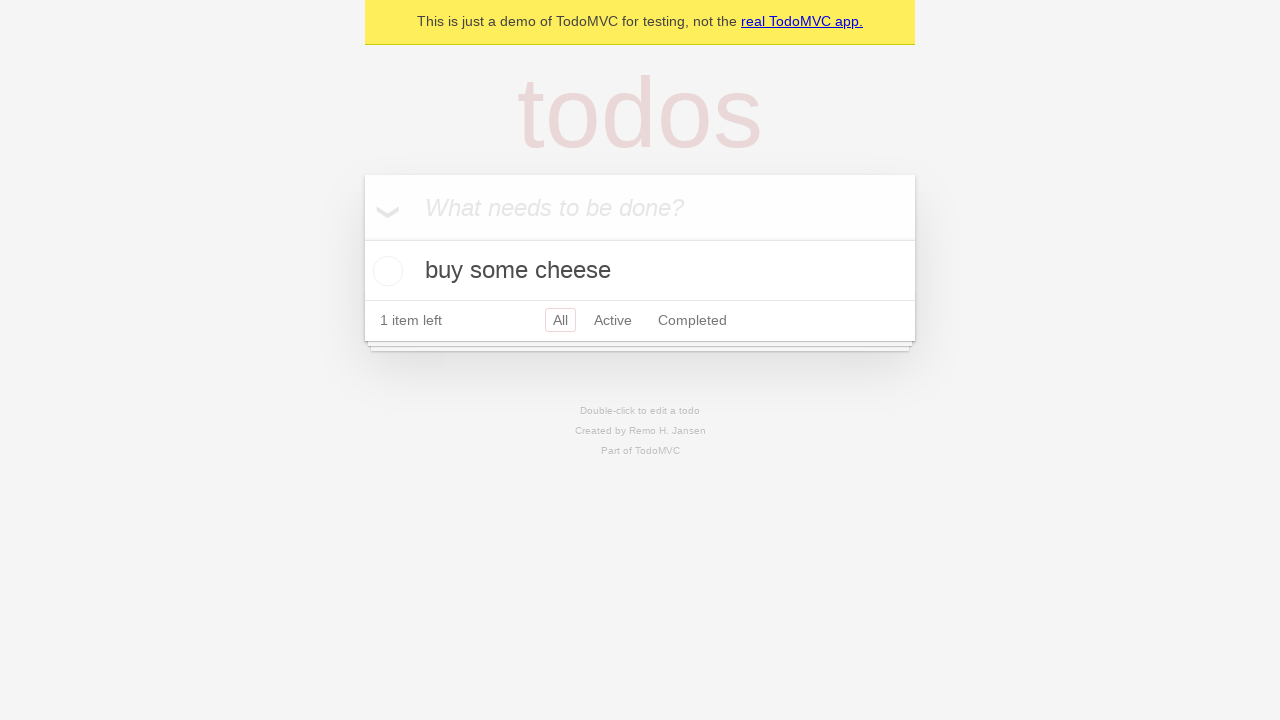

Filled new todo field with 'feed the cat' on .new-todo
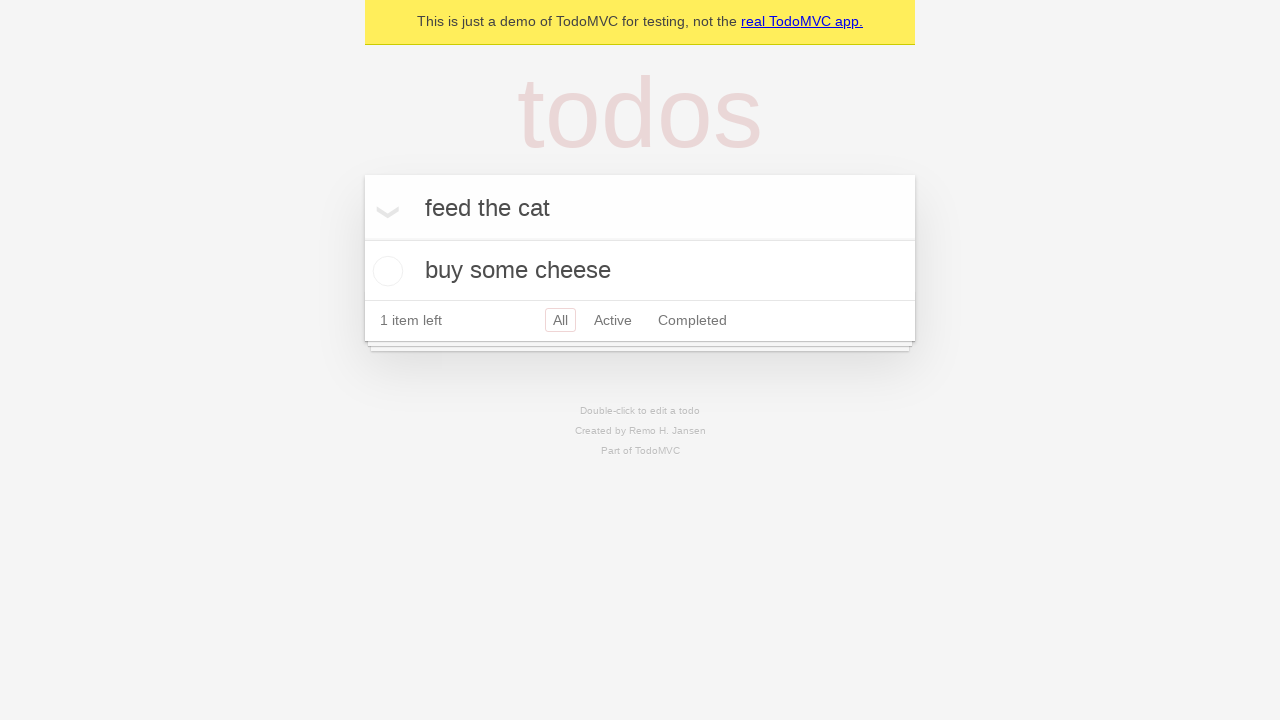

Pressed Enter to create second todo on .new-todo
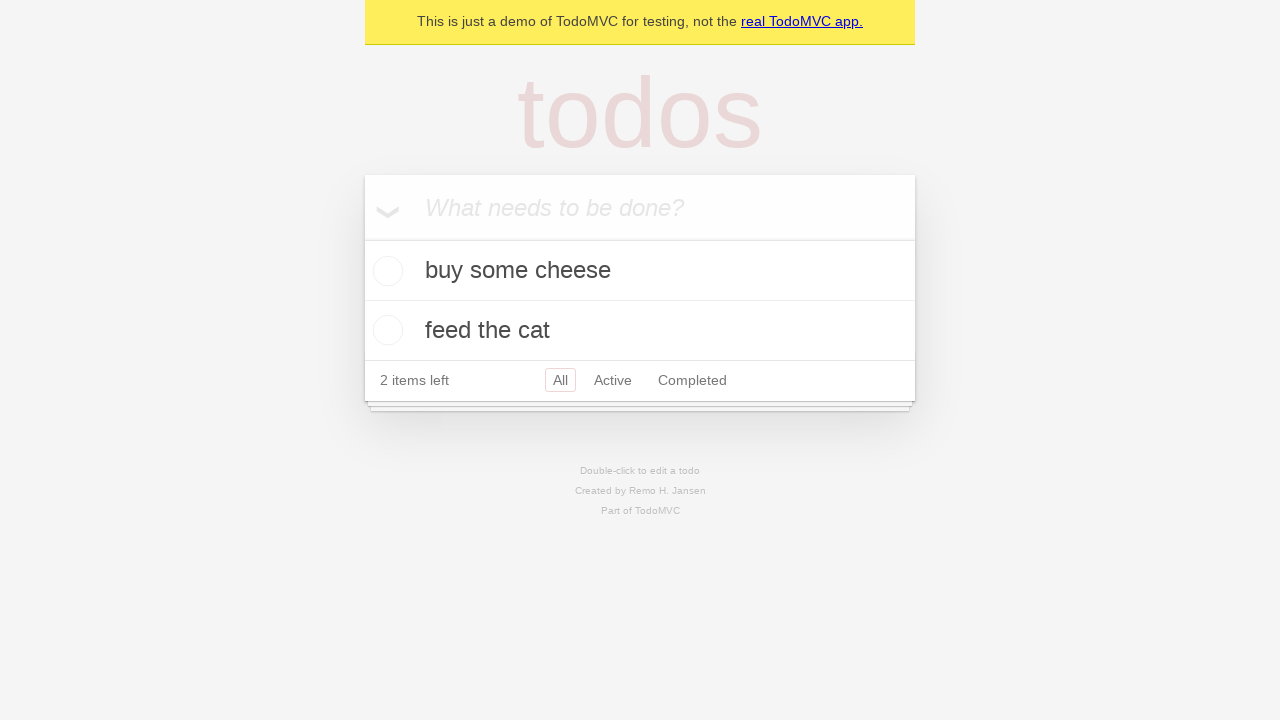

Filled new todo field with 'book a doctors appointment' on .new-todo
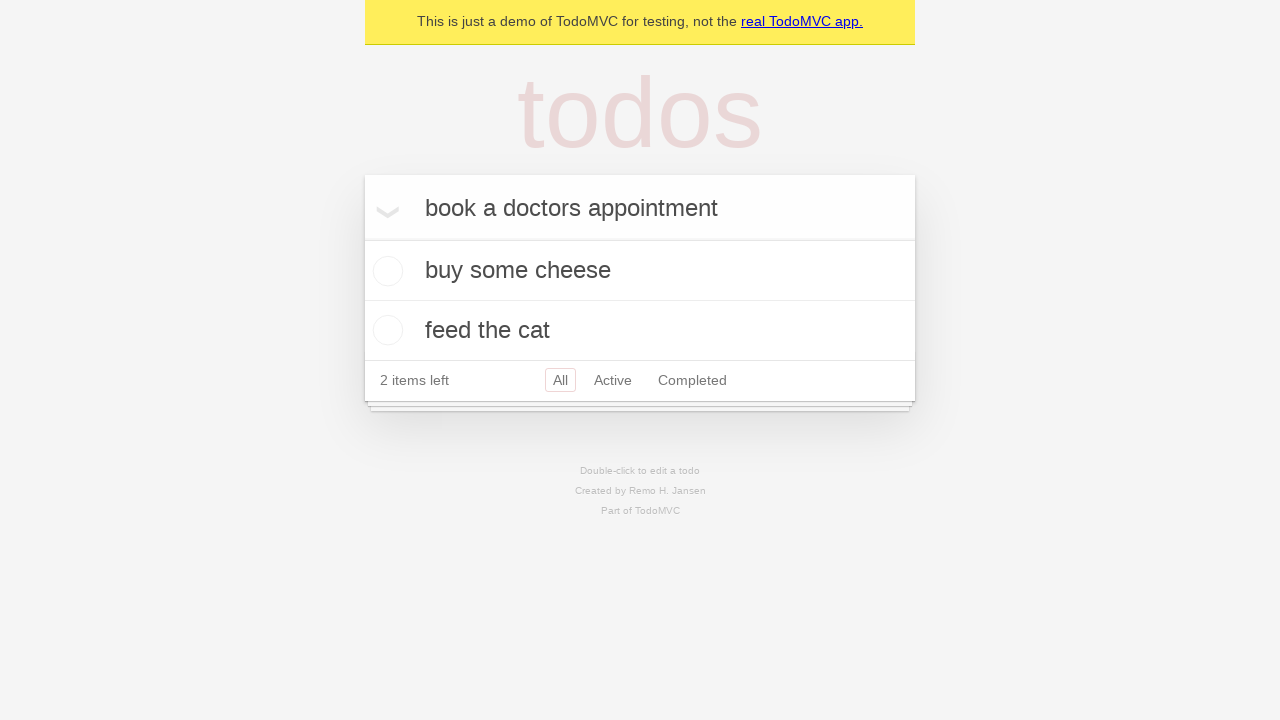

Pressed Enter to create third todo on .new-todo
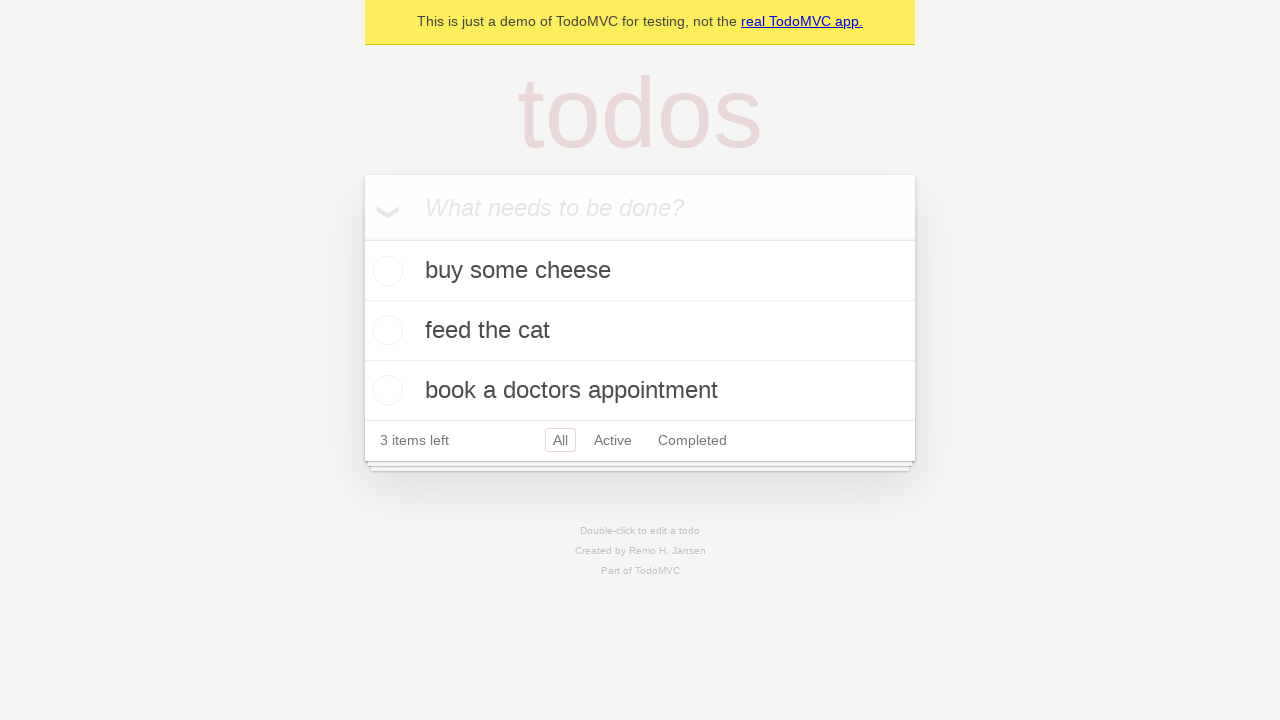

Waited for all three todo items to load
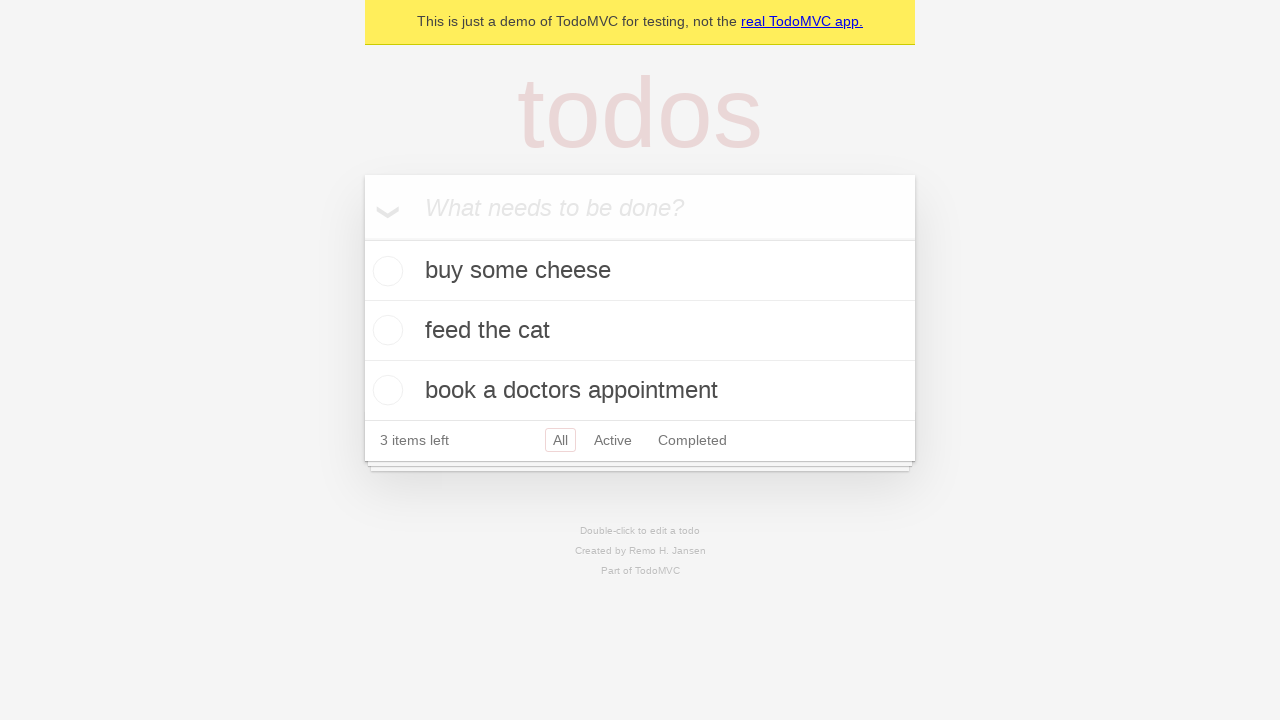

Double-clicked second todo item to enter edit mode at (640, 331) on .todo-list li >> nth=1
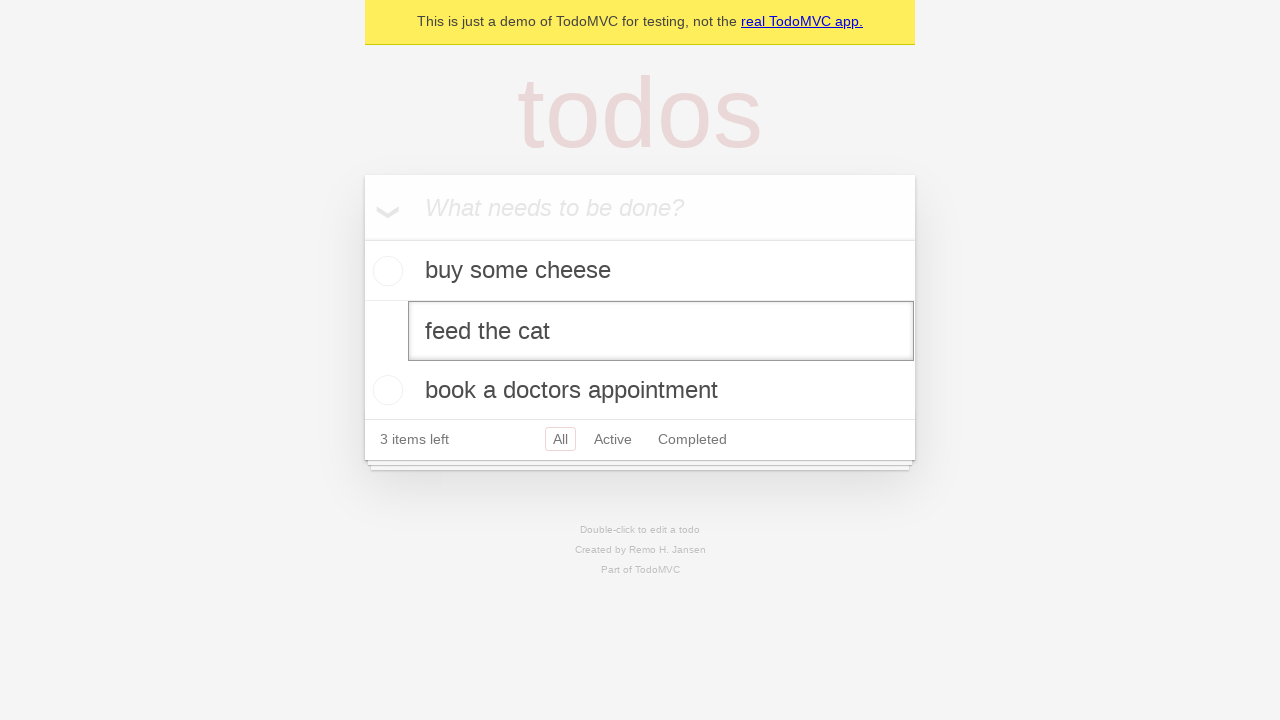

Cleared text from second todo edit field on .todo-list li >> nth=1 >> .edit
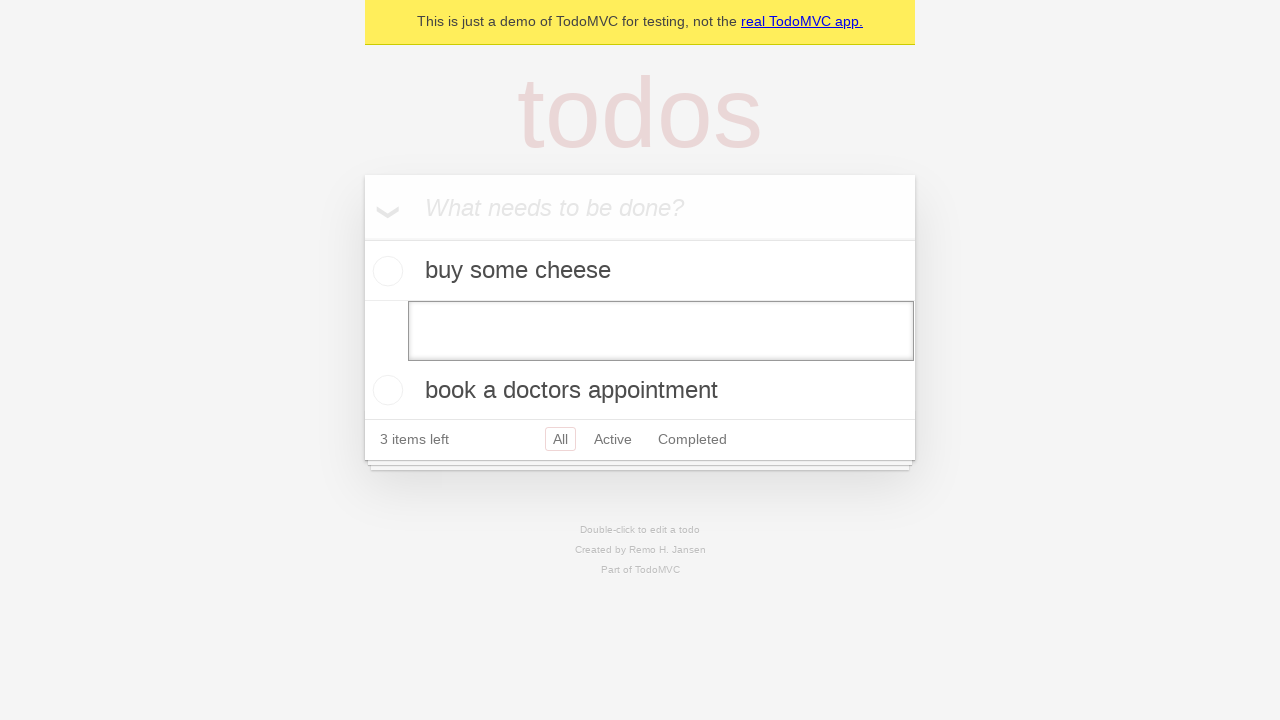

Pressed Enter to submit empty text, removing the todo item on .todo-list li >> nth=1 >> .edit
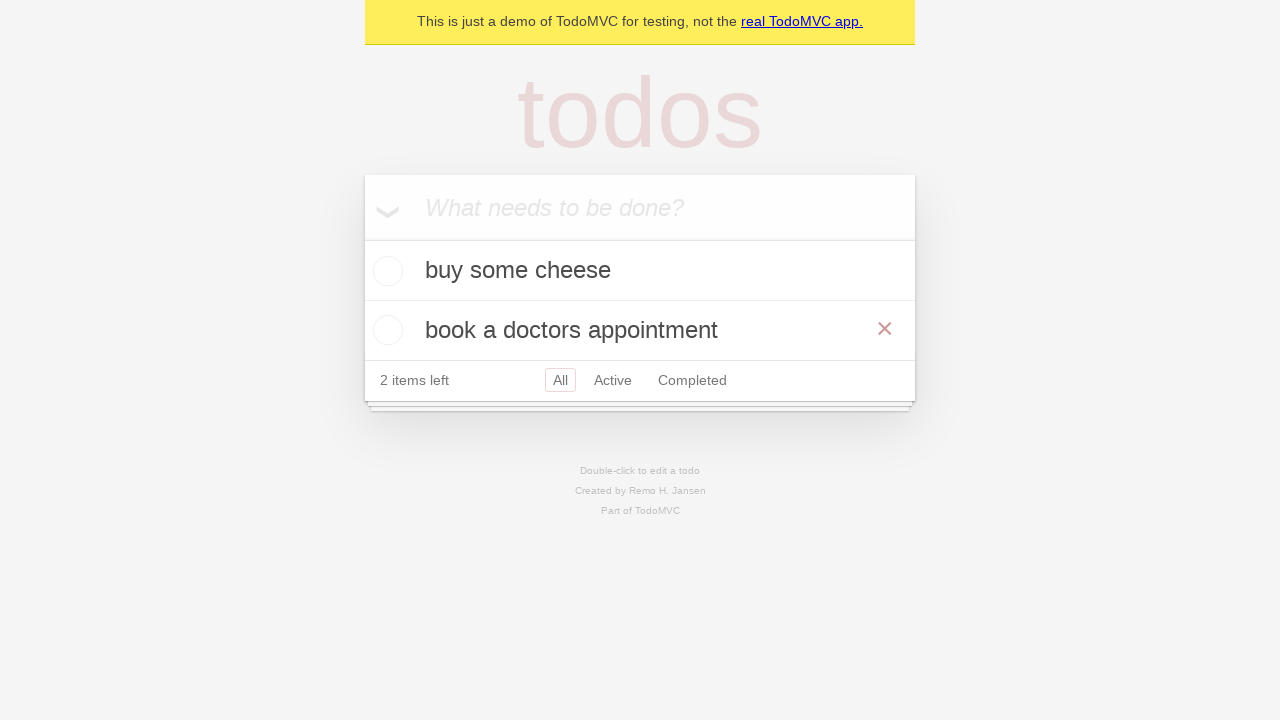

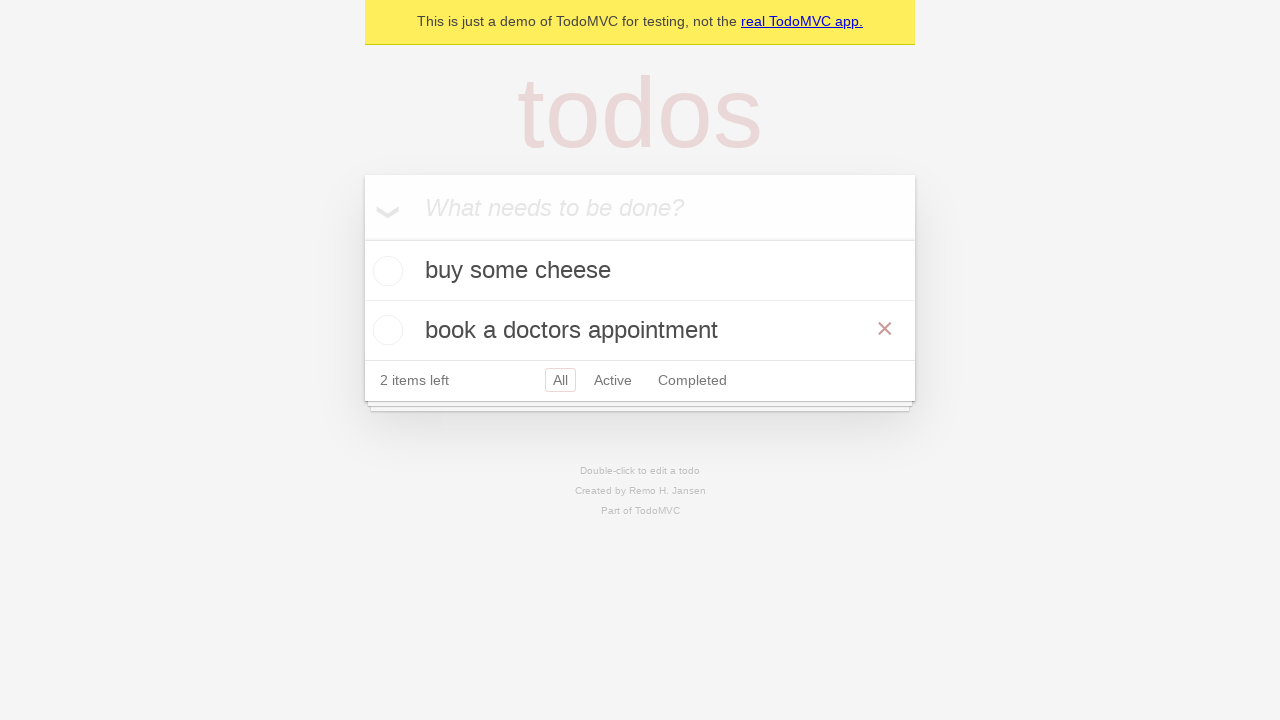